Clicks on the sign-in link on the Rediff homepage

Starting URL: https://www.rediff.com/

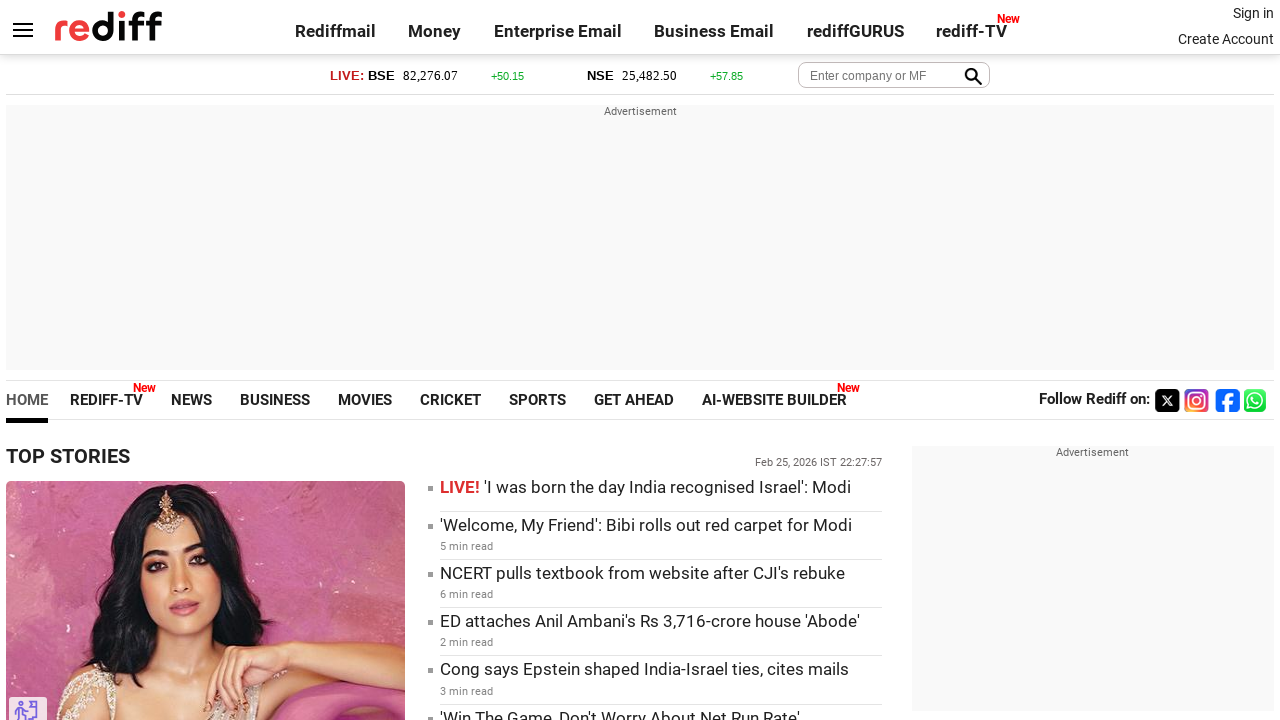

Navigated to Rediff homepage
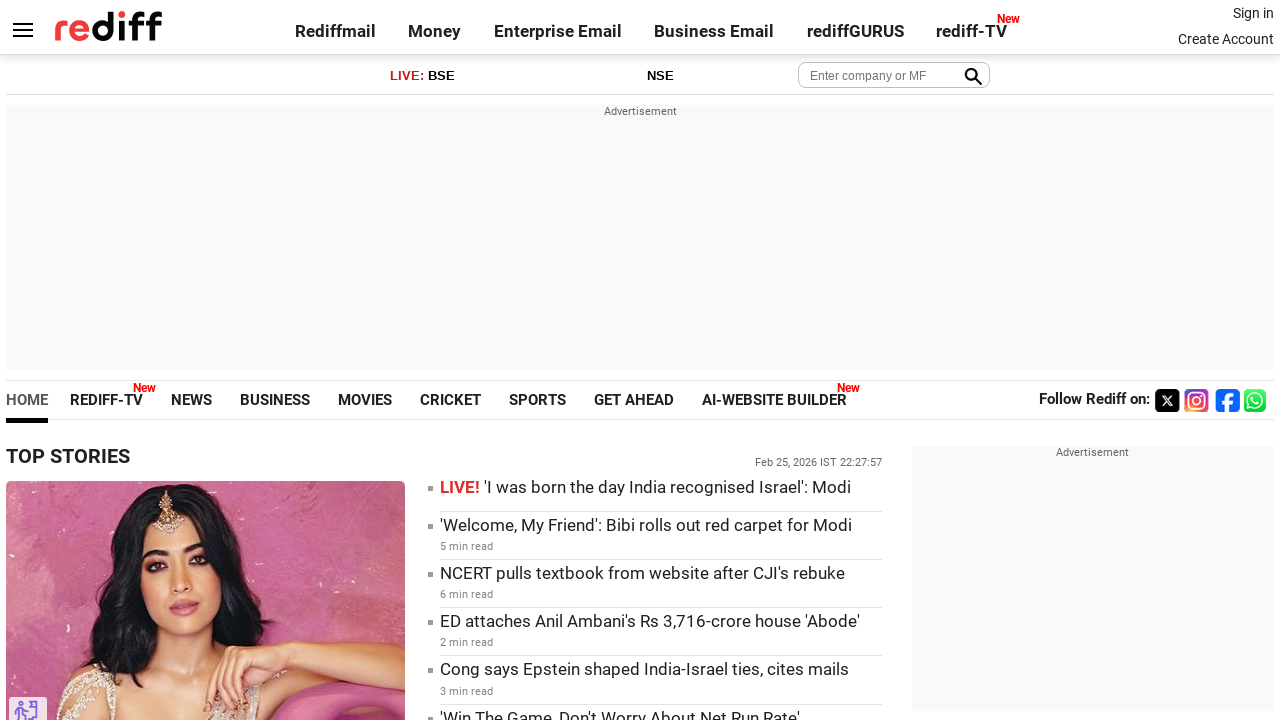

Clicked on the sign-in link at (1253, 13) on .signin
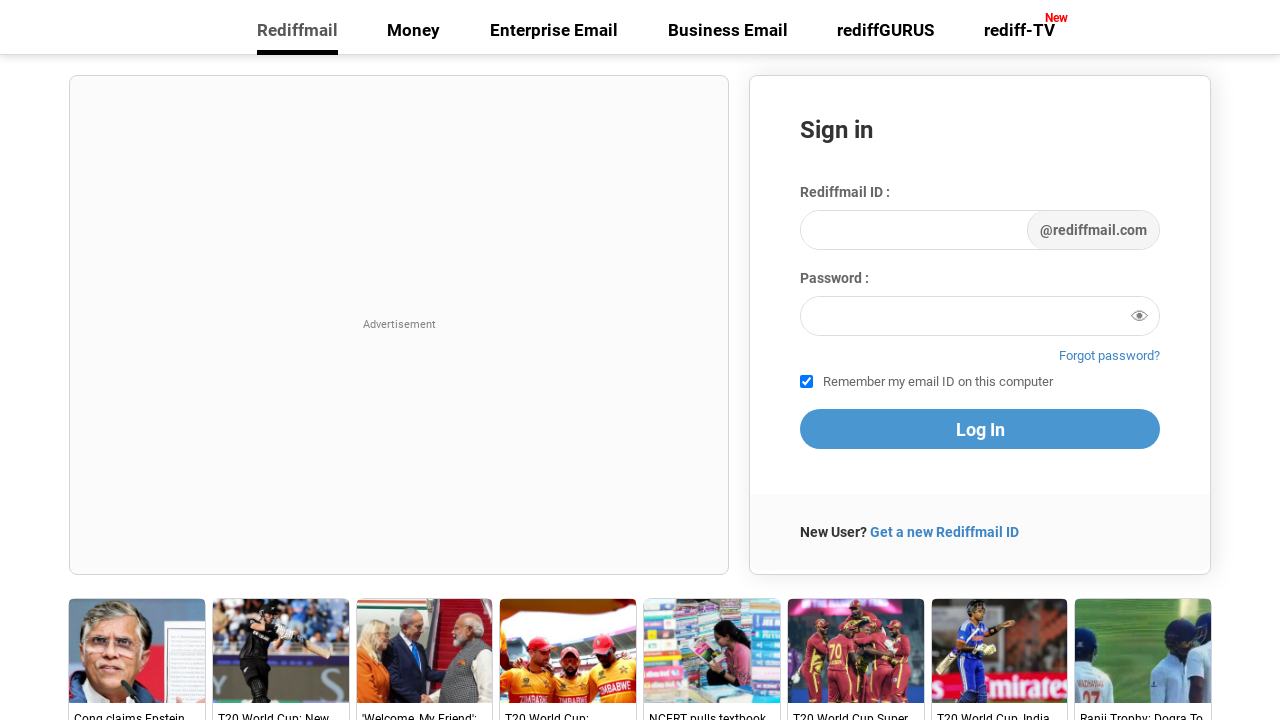

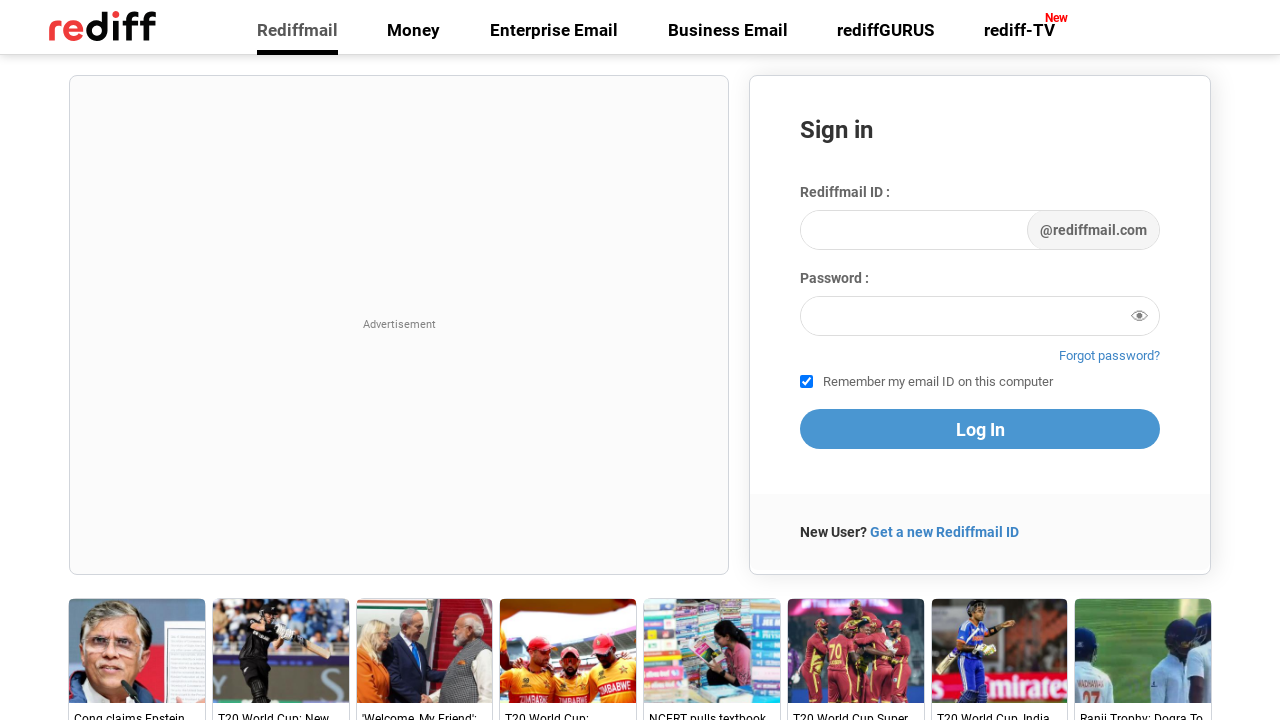